Tests that the page title does not contain lowercase "youtube" (case-sensitive check)

Starting URL: https://www.youtube.com

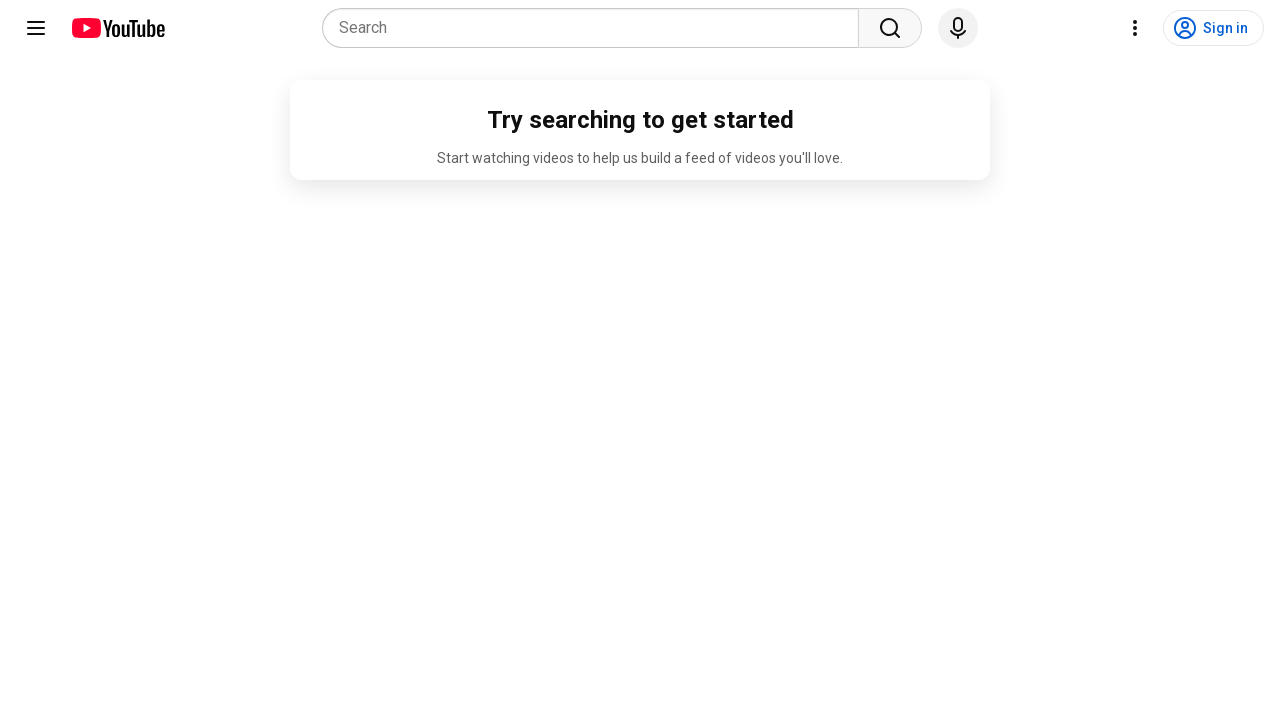

Navigated to https://www.youtube.com
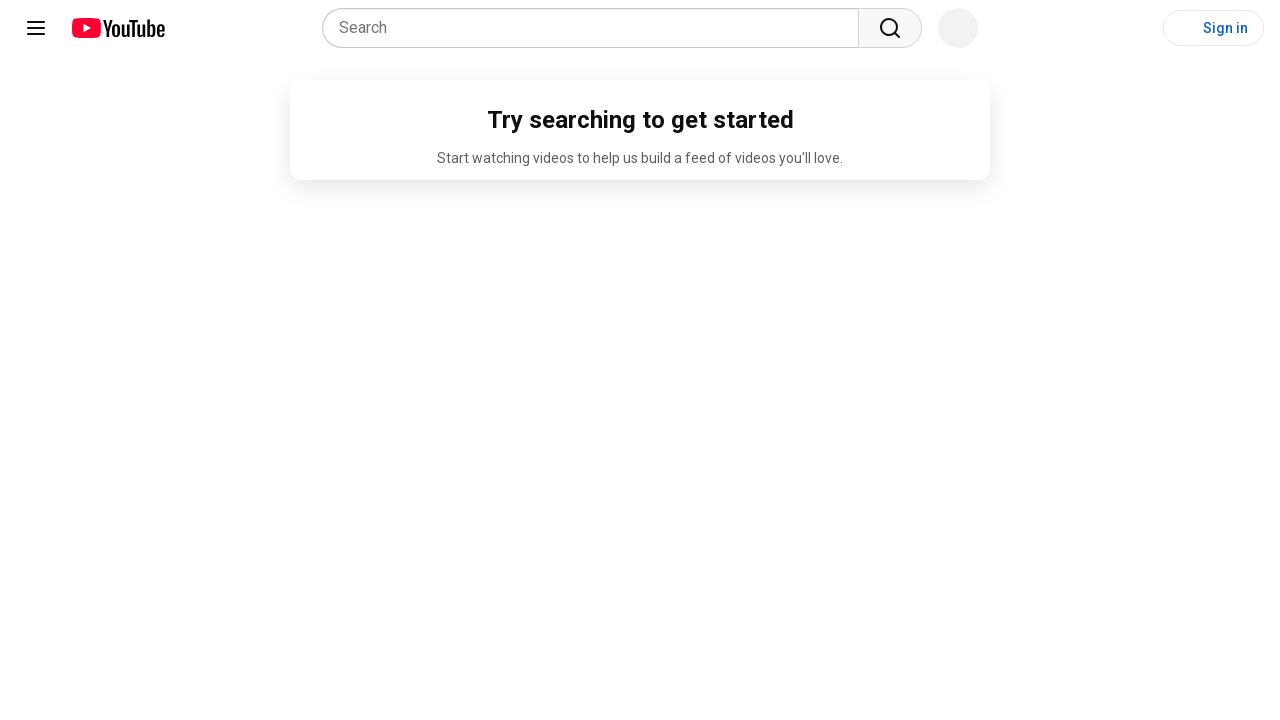

Verified page title does not contain lowercase 'youtube' (case-sensitive check)
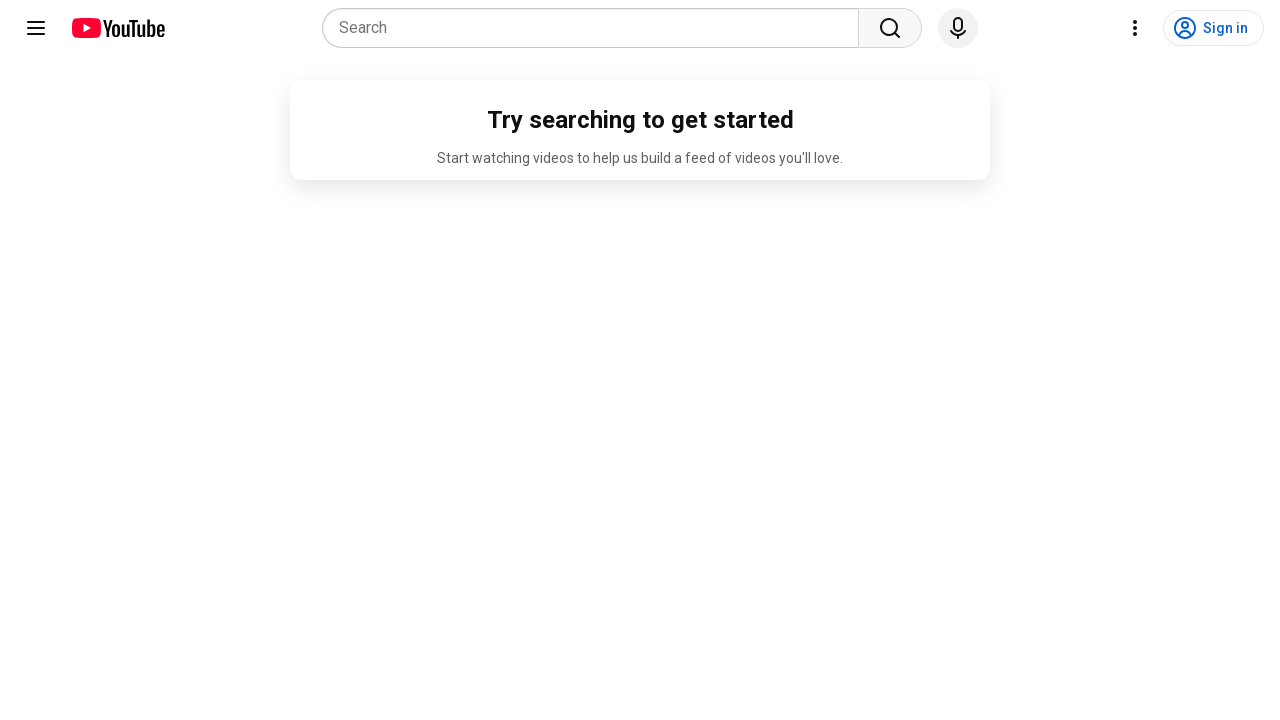

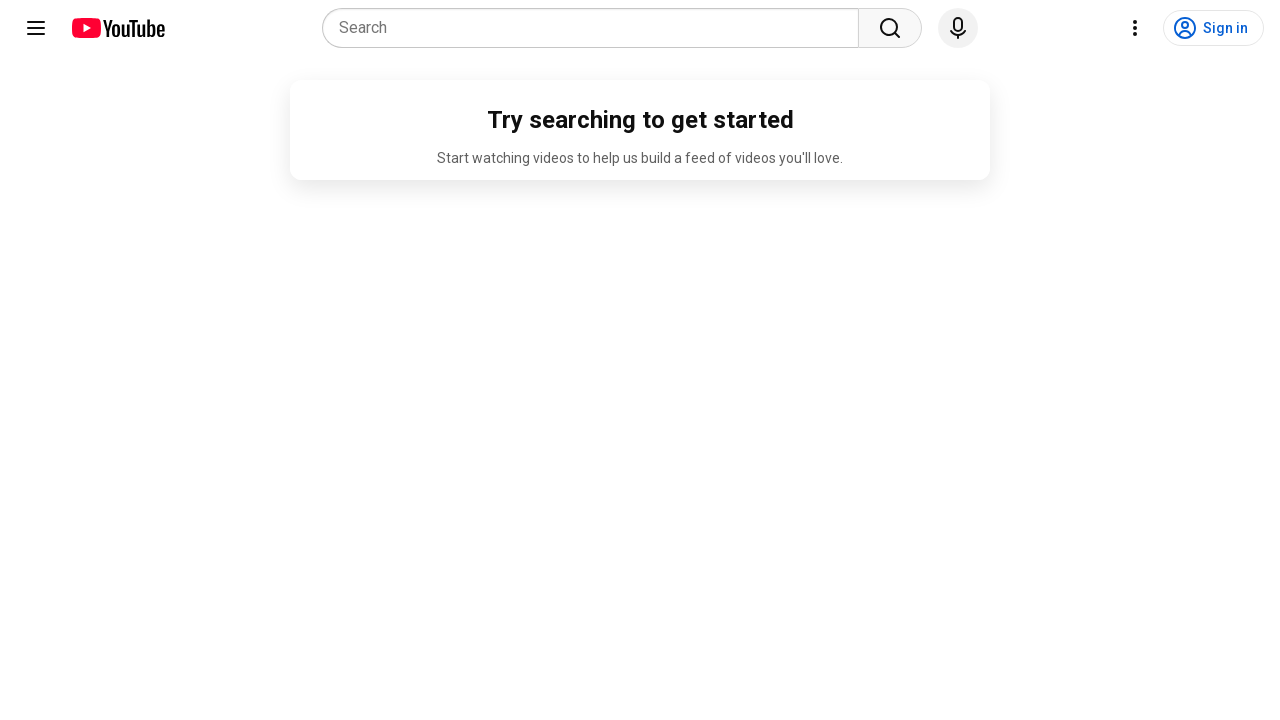